Navigates to the Digital League website and verifies that the page title matches the expected Russian title "Лига Цифровой Экономики" (Digital Economy League).

Starting URL: https://digitalleague.ru/

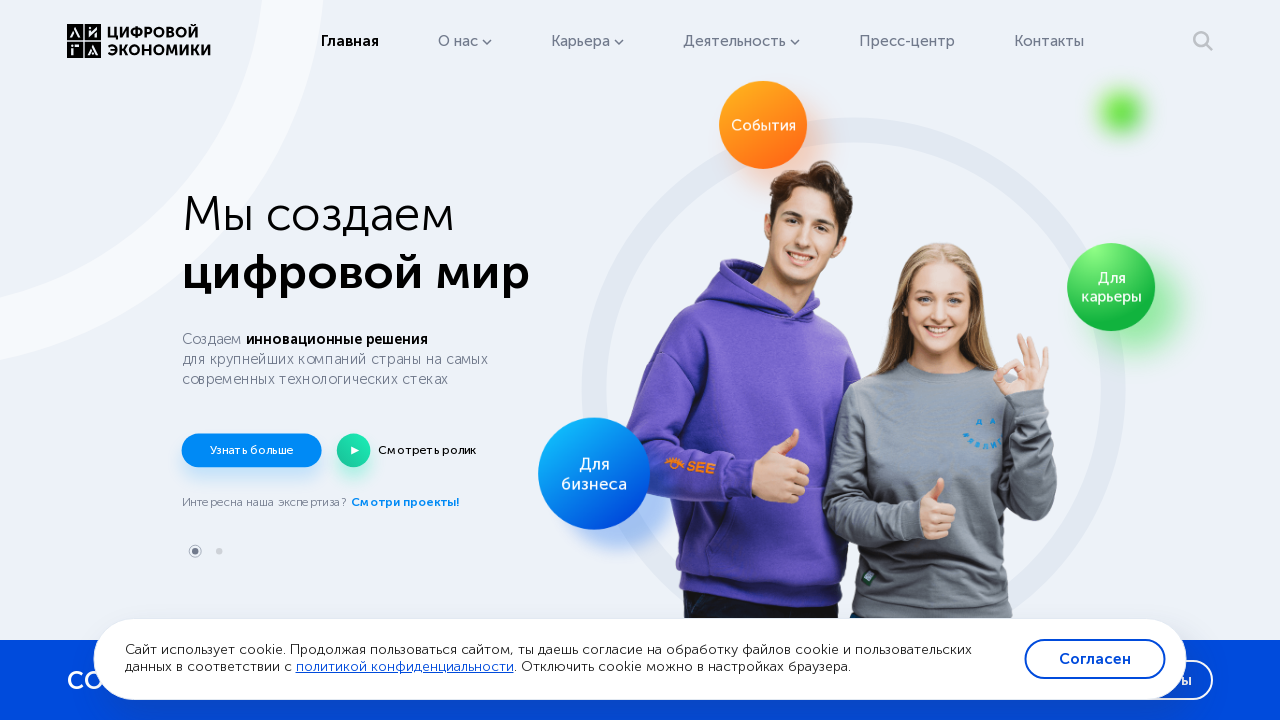

Navigated to Digital League website (https://digitalleague.ru/)
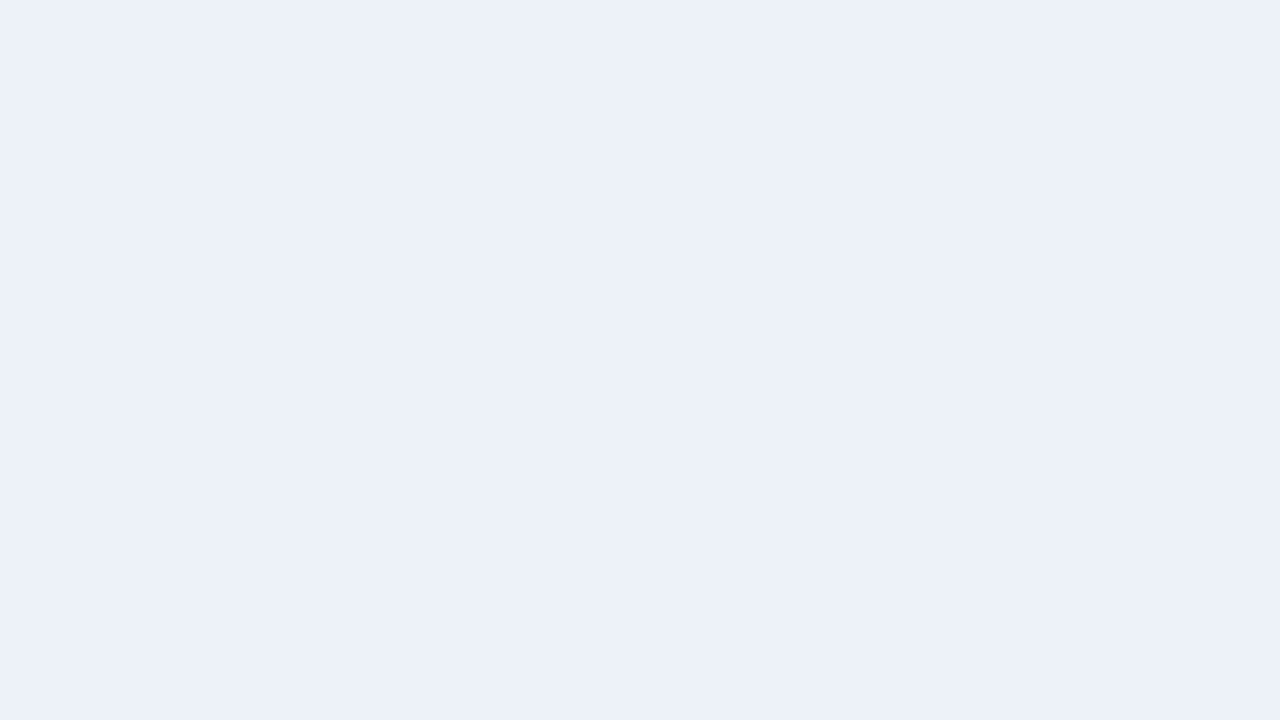

Retrieved page title
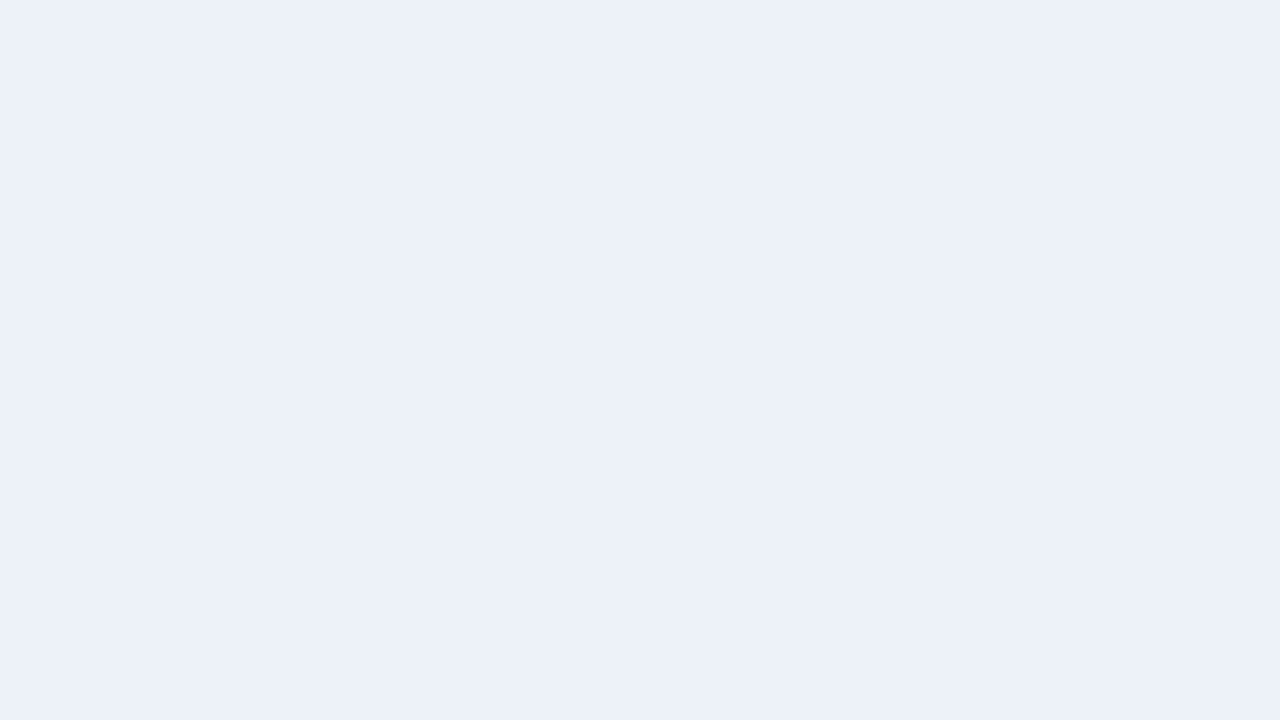

Verified page title matches expected Russian title 'Лига Цифровой Экономики'
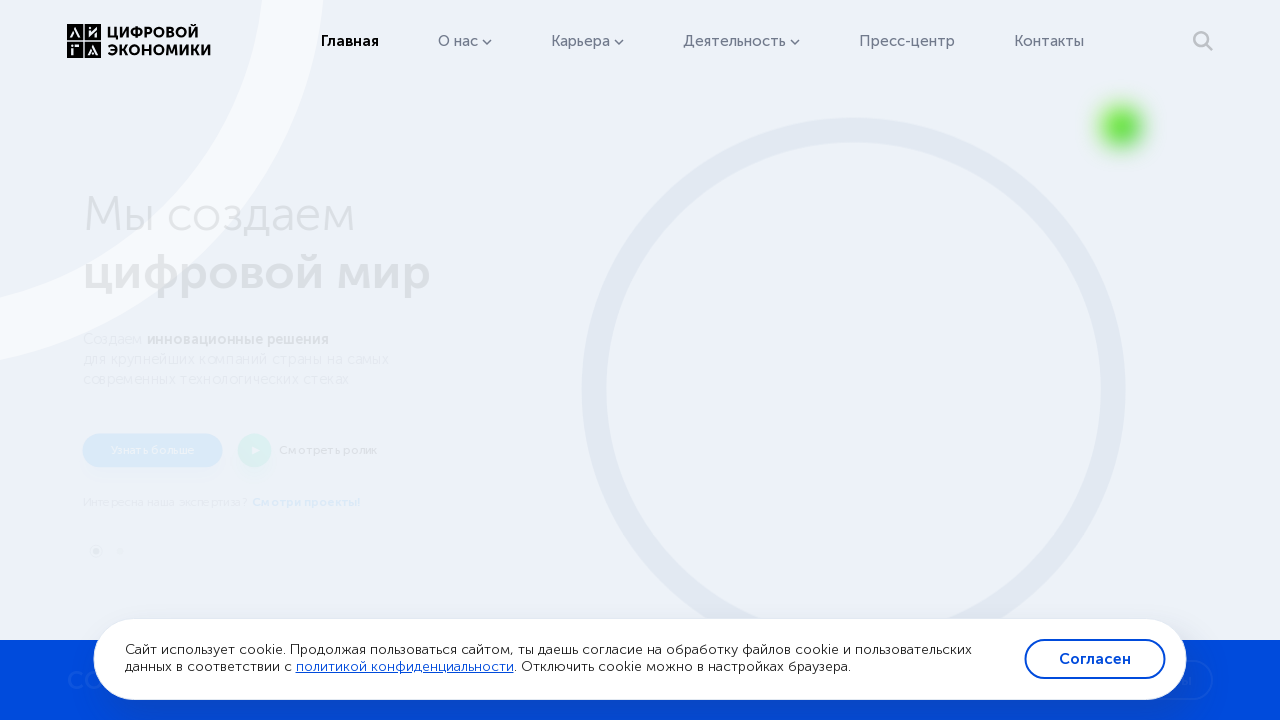

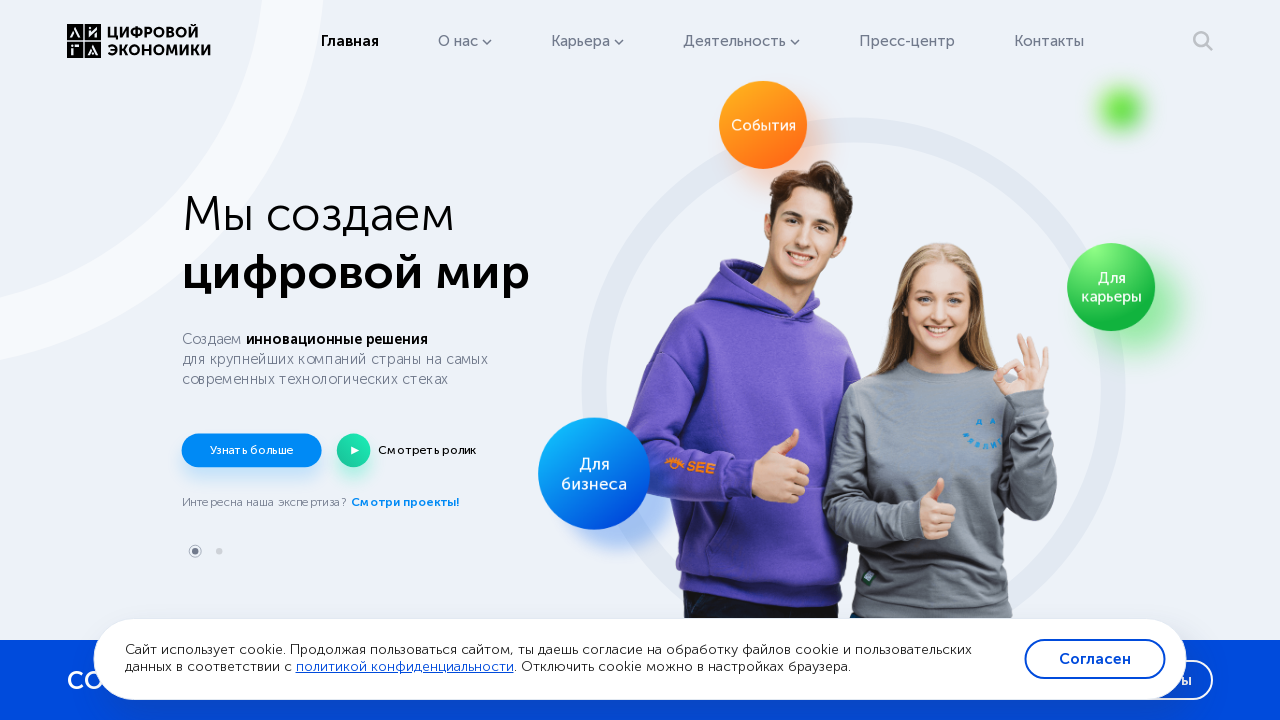